Tests the Selection dropdown by clicking to open it and selecting options

Starting URL: https://semantic-ui.com/modules/dropdown.html

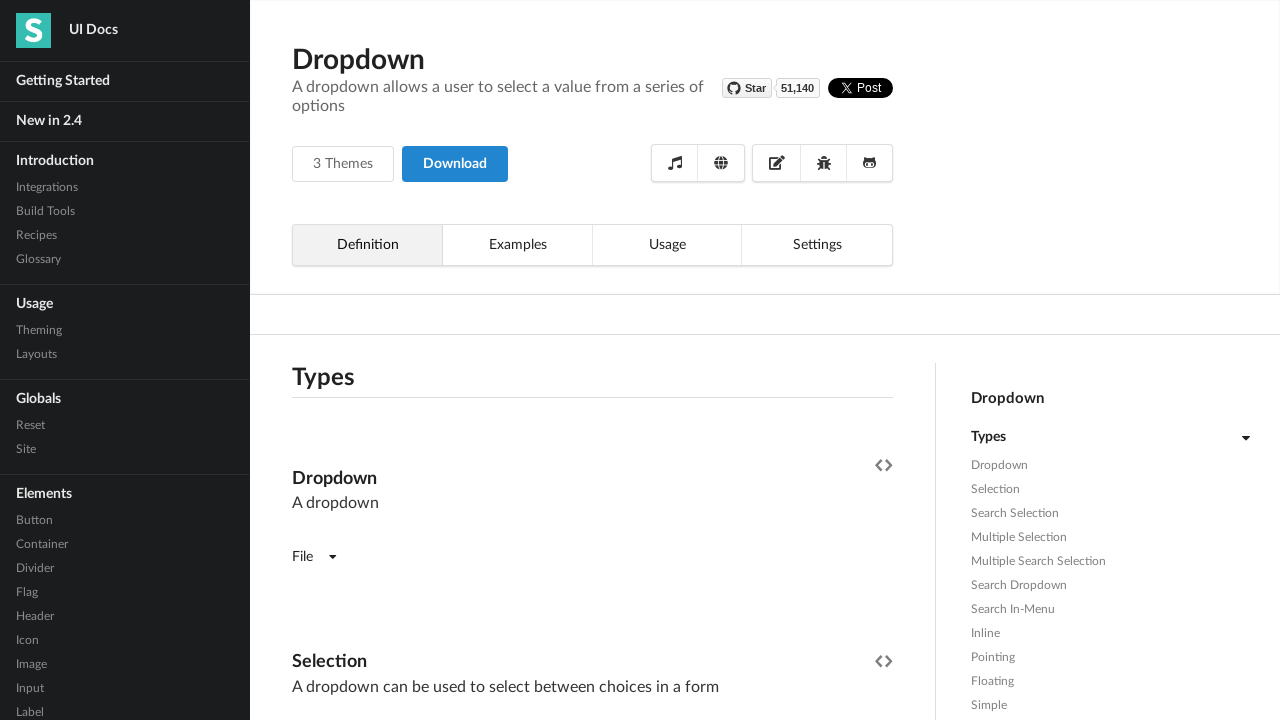

Clicked the Selection dropdown to open it at (390, 361) on h4:has-text('Selection') ~ div >> nth=1
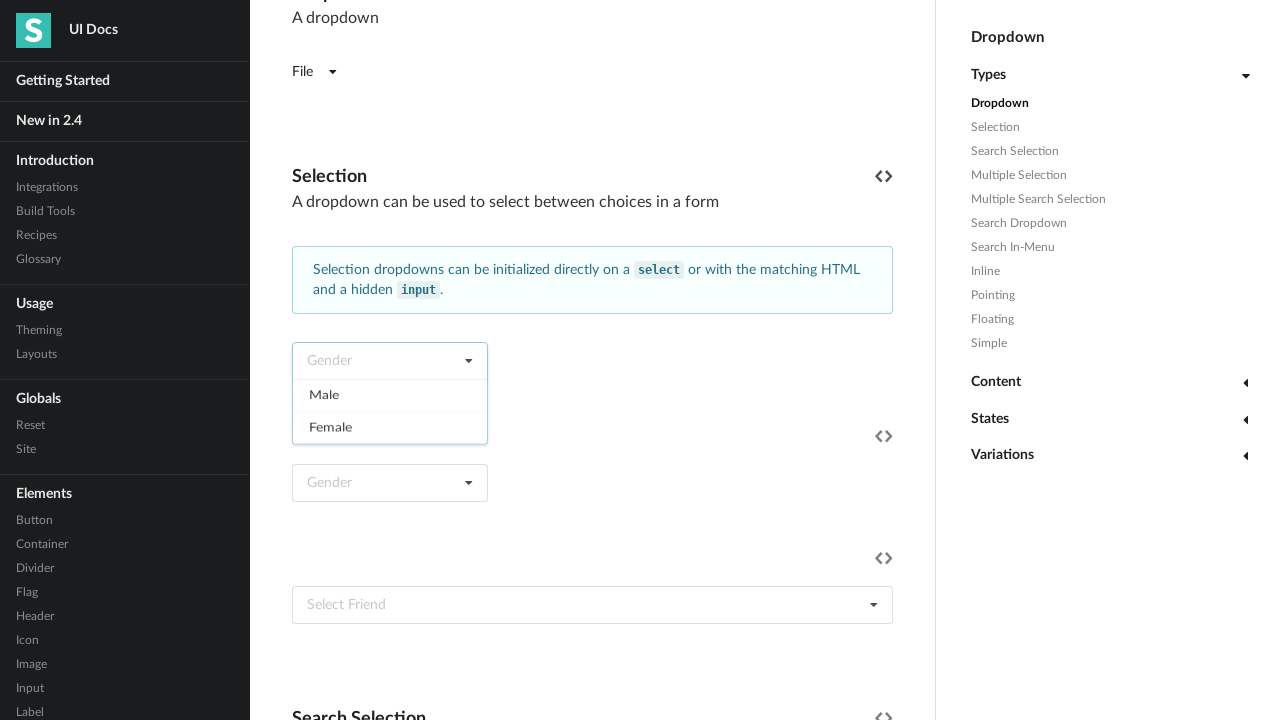

Dropdown menu became visible
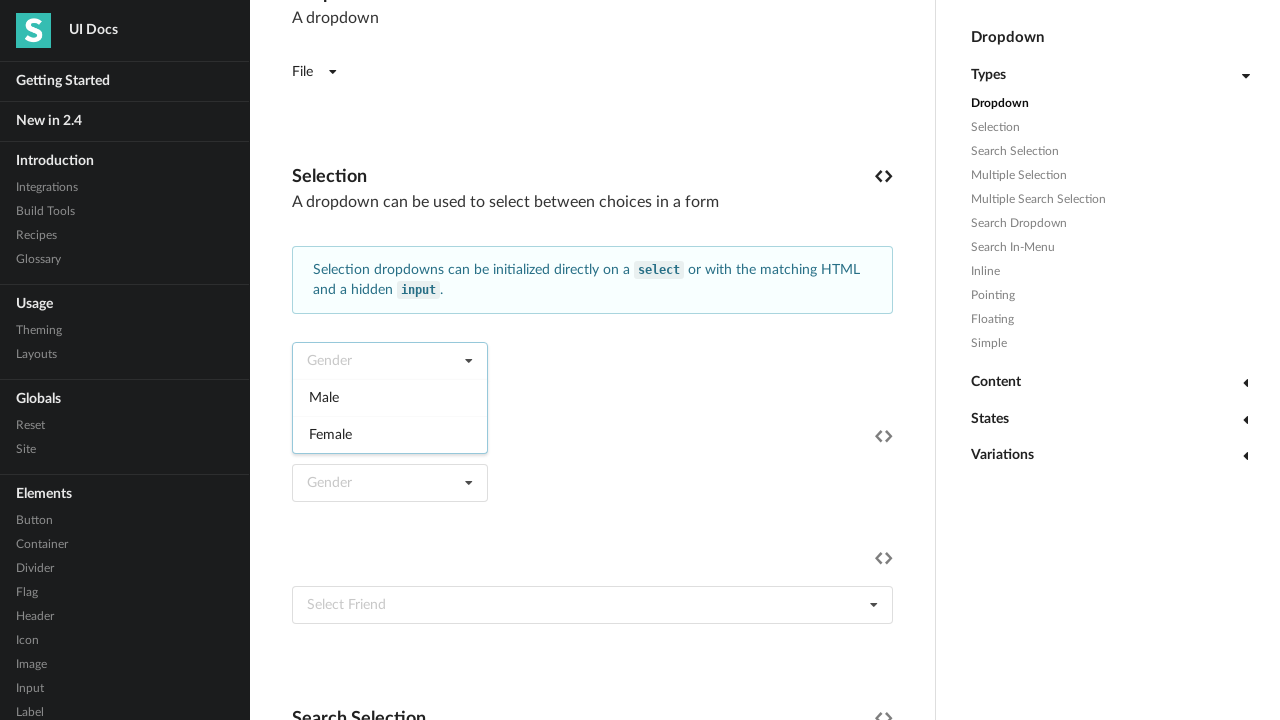

Clicked the first option in the Selection dropdown at (390, 397) on h4:has-text('Selection') ~ div .menu.visible .item >> nth=0
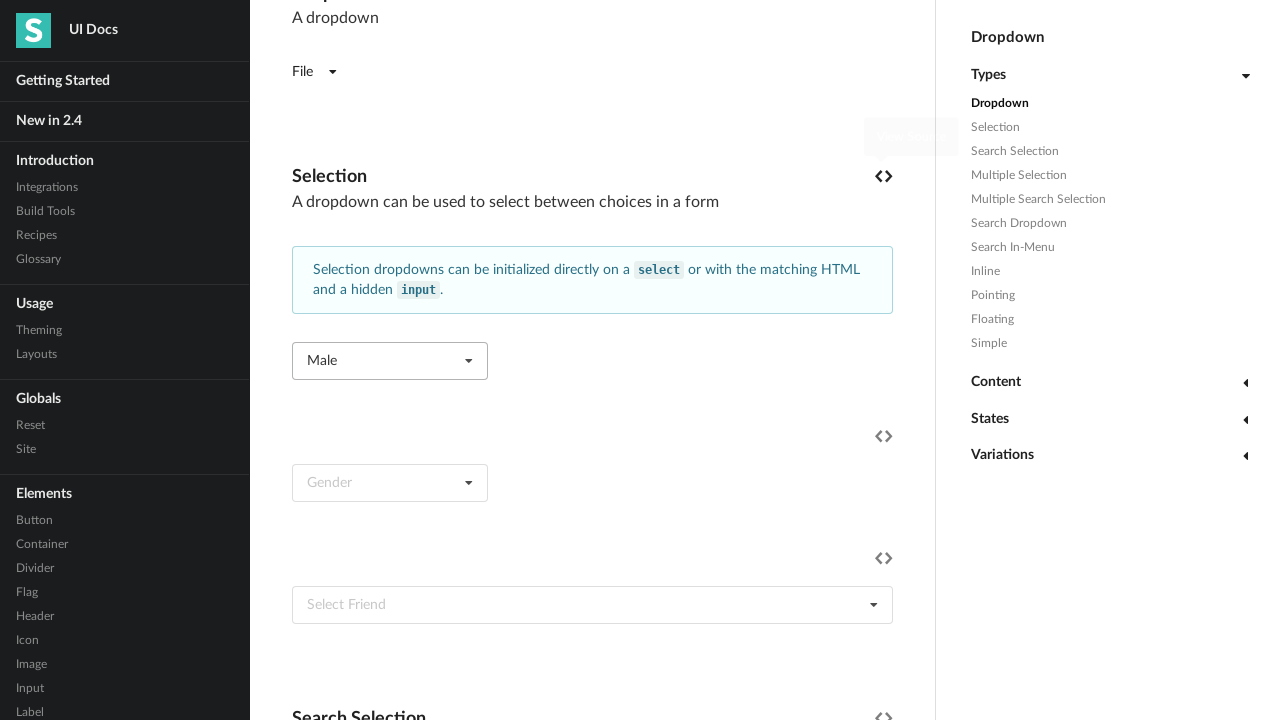

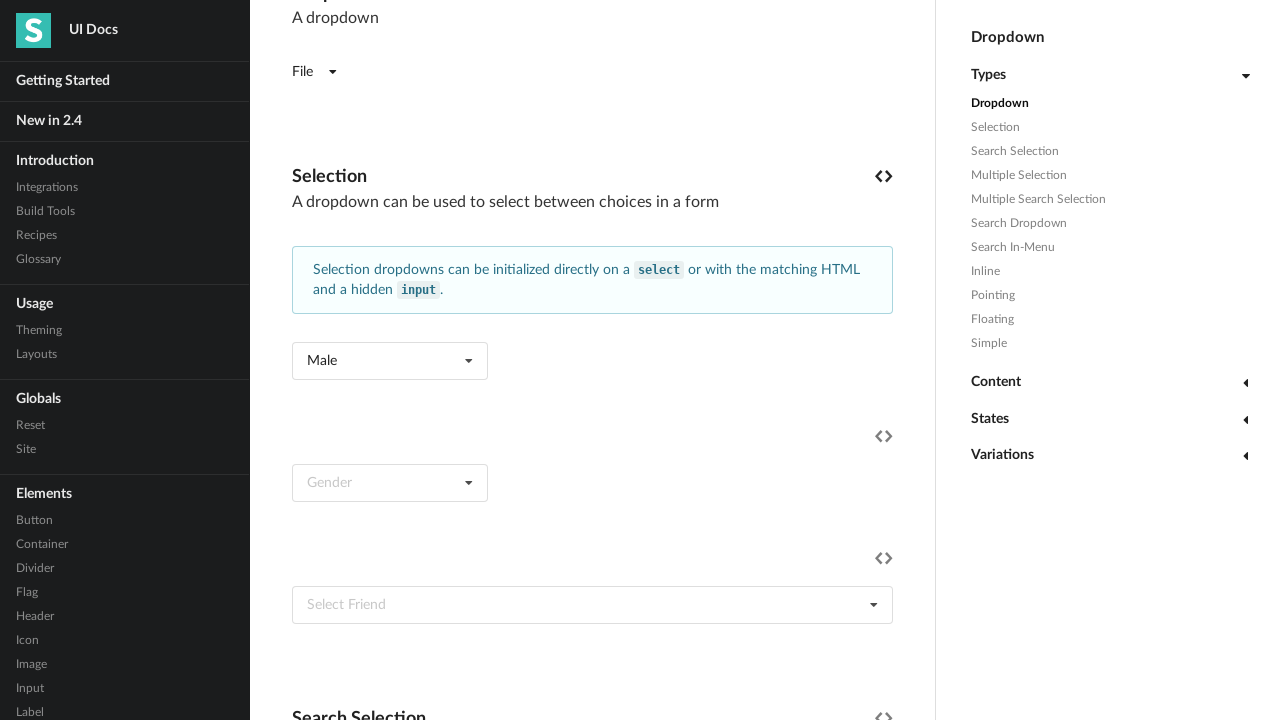